Tests checkbox toggle functionality on Salesforce login page by clicking the "Remember Username" checkbox twice to verify it can be checked and unchecked

Starting URL: https://login.salesforce.com/

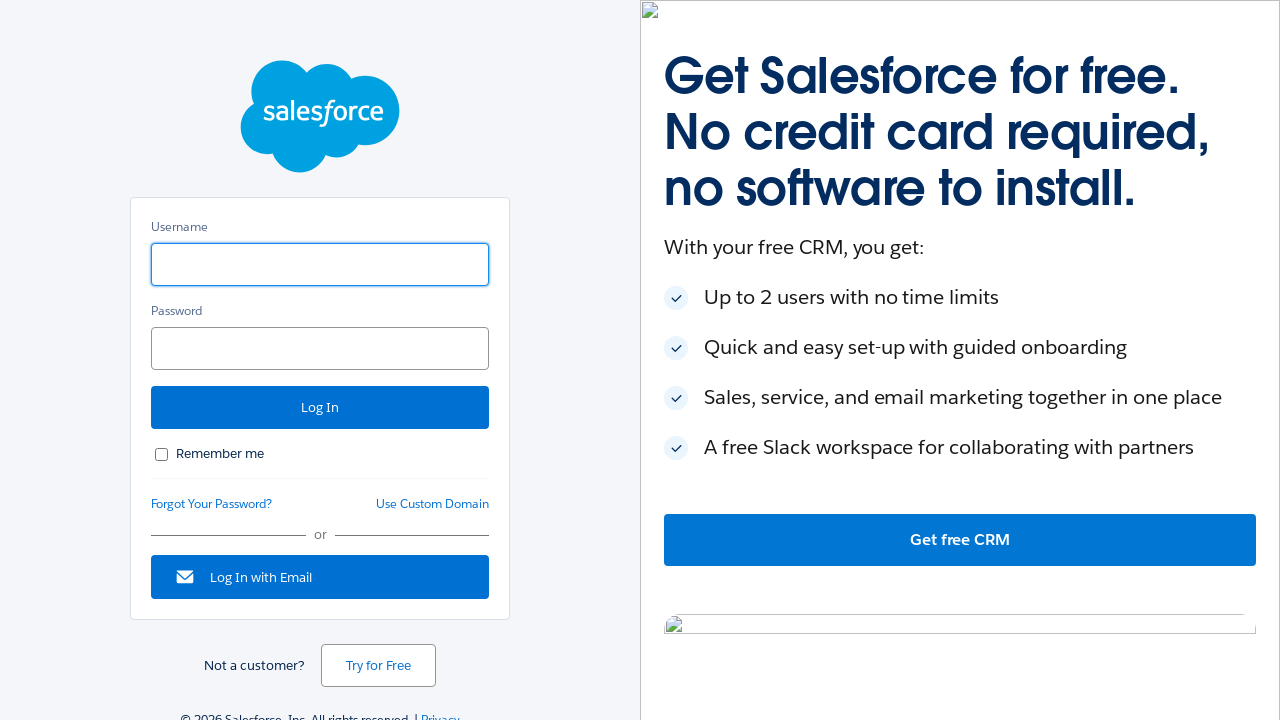

Clicked 'Remember Username' checkbox to check it at (162, 454) on #rememberUn
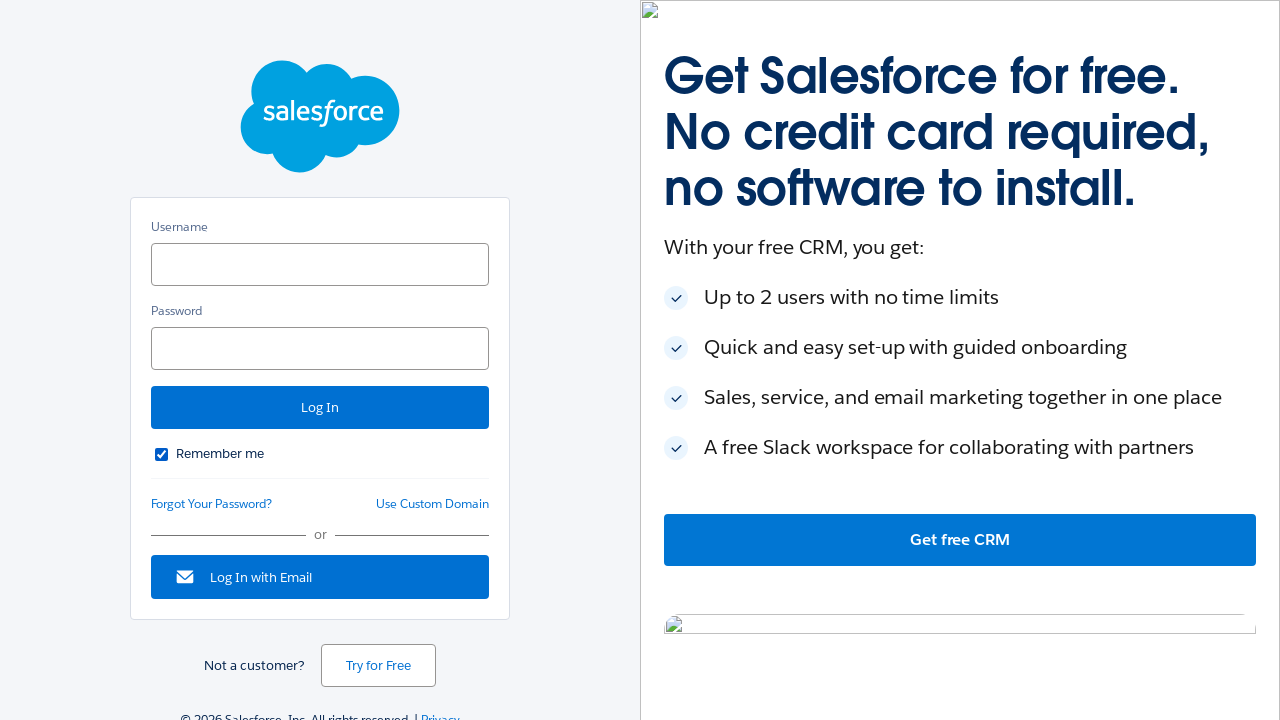

Waited 1000ms for checkbox state to change
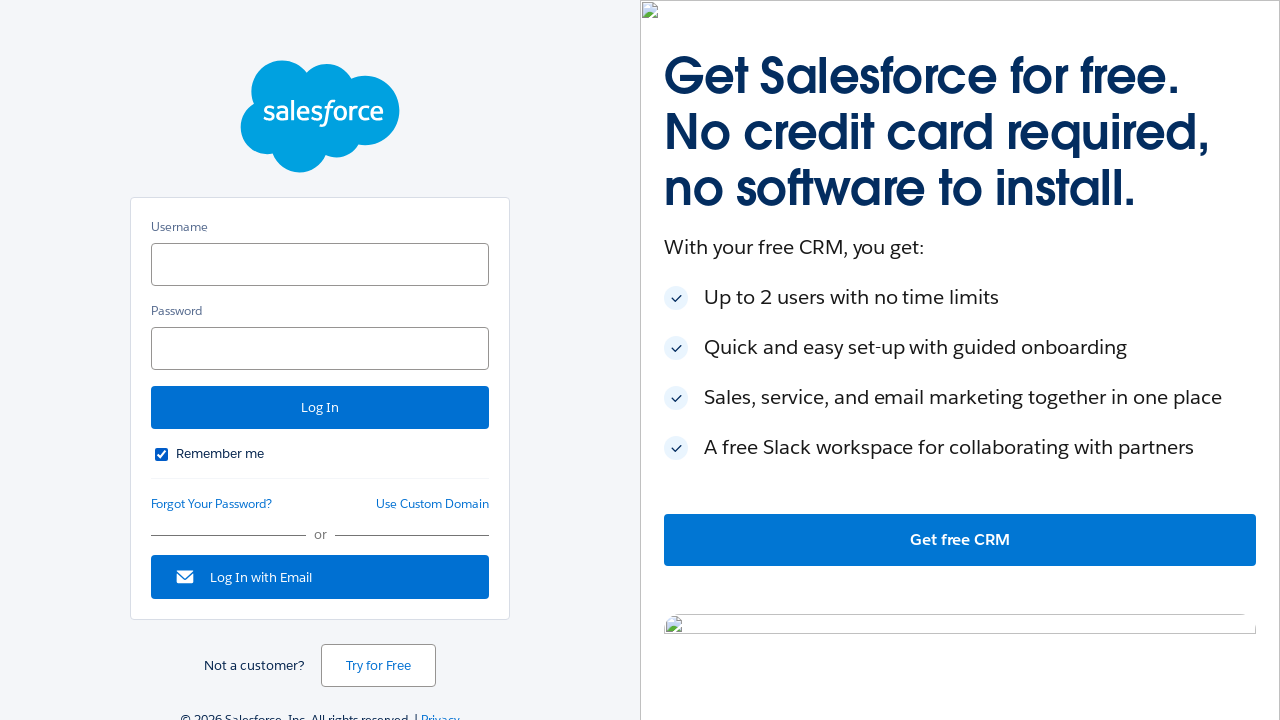

Clicked 'Remember Username' checkbox to uncheck it at (162, 454) on #rememberUn
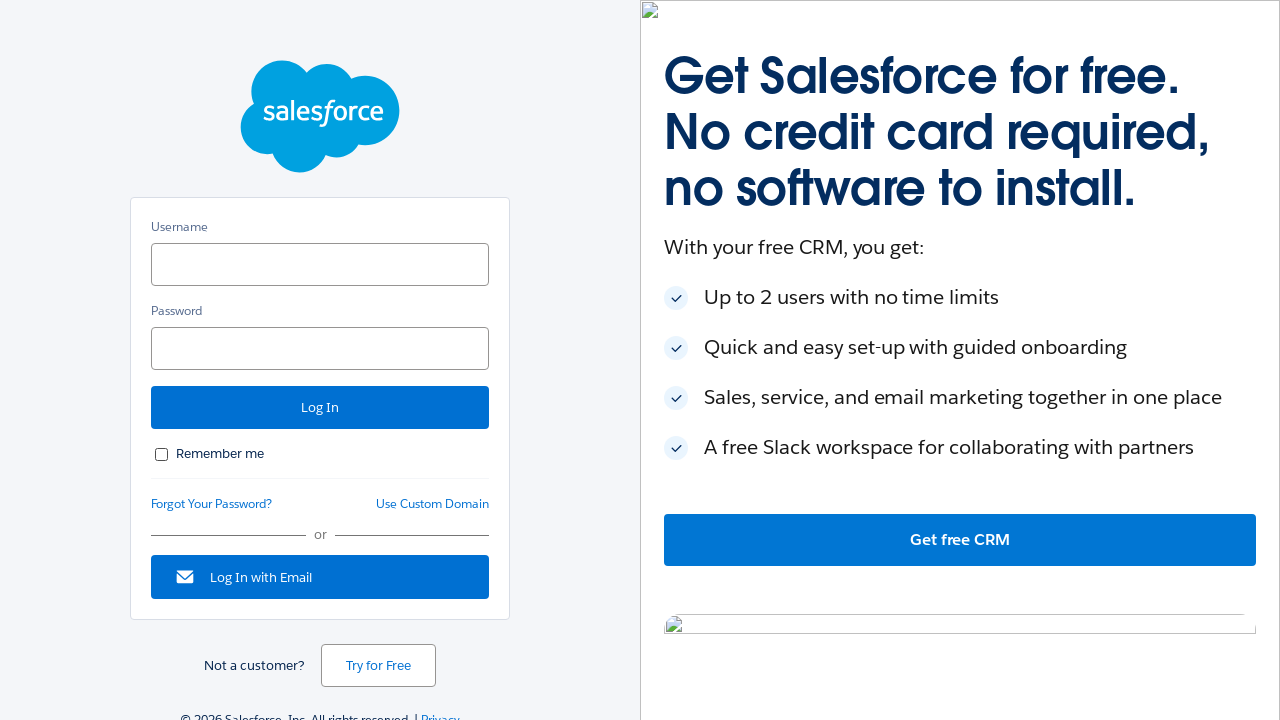

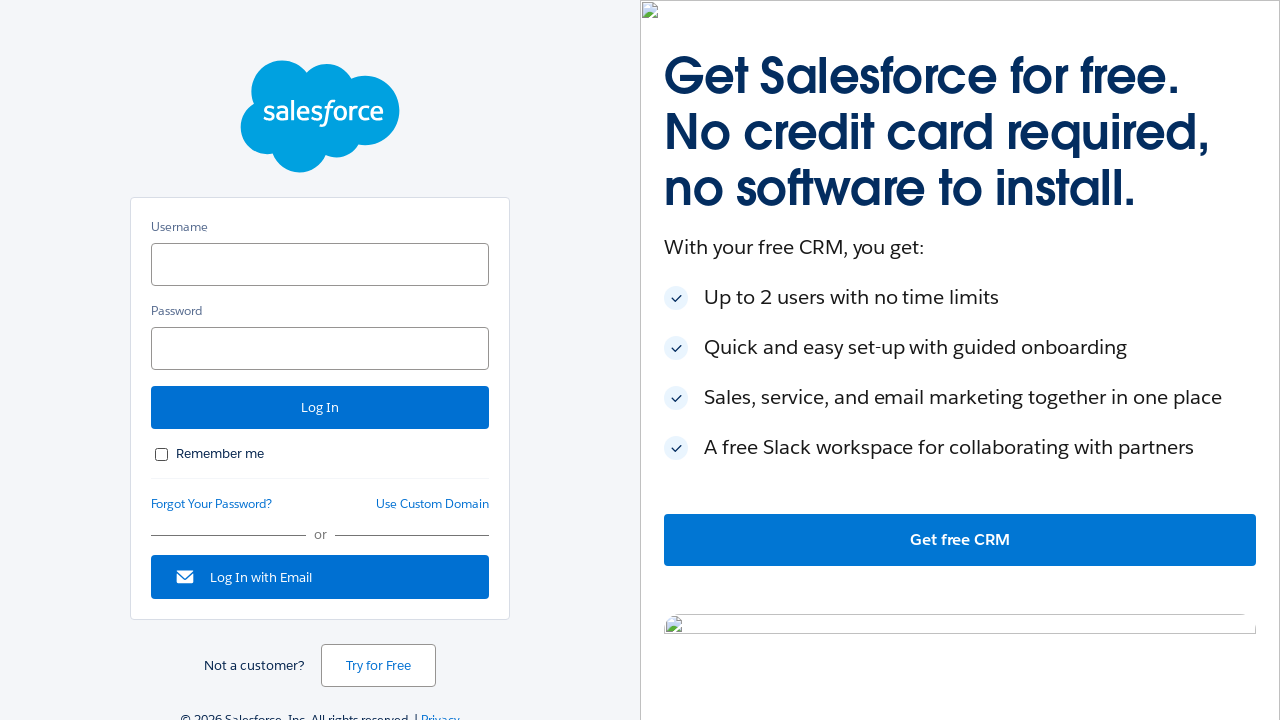